Navigates to a training support website and clicks on the About Us link to navigate to the about page

Starting URL: https://v1.training-support.net

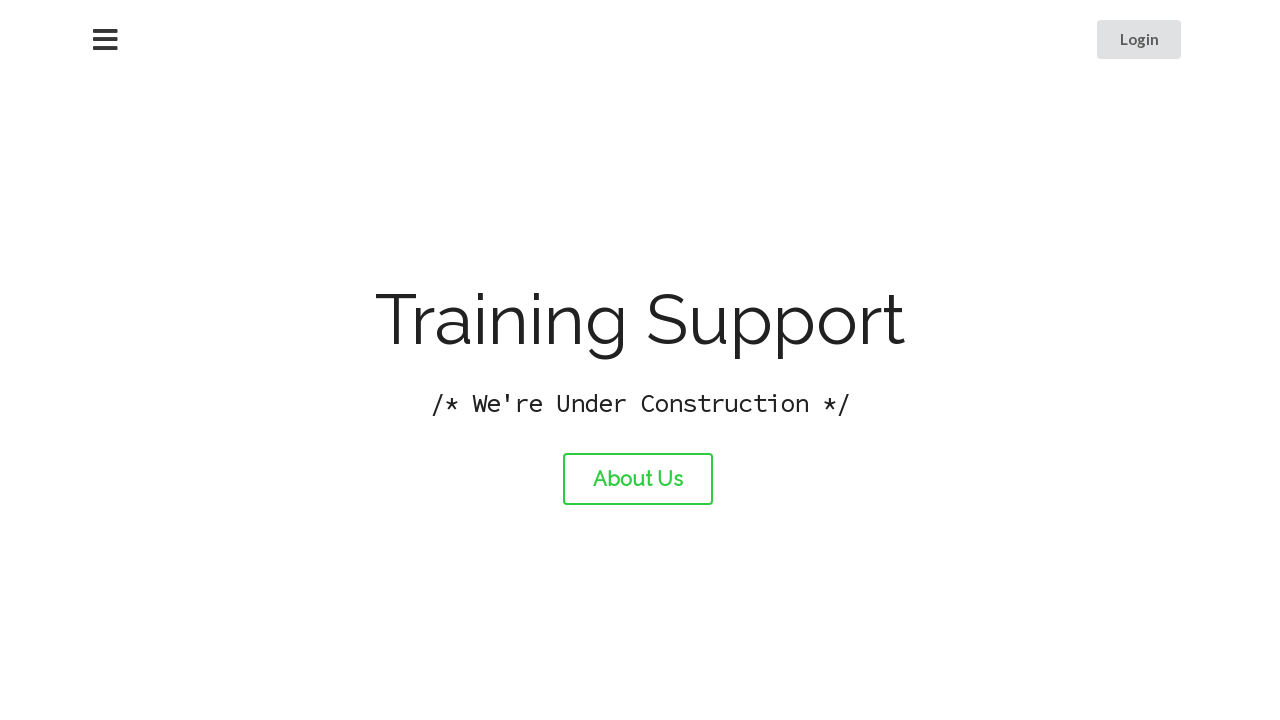

Navigated to training support website at https://v1.training-support.net
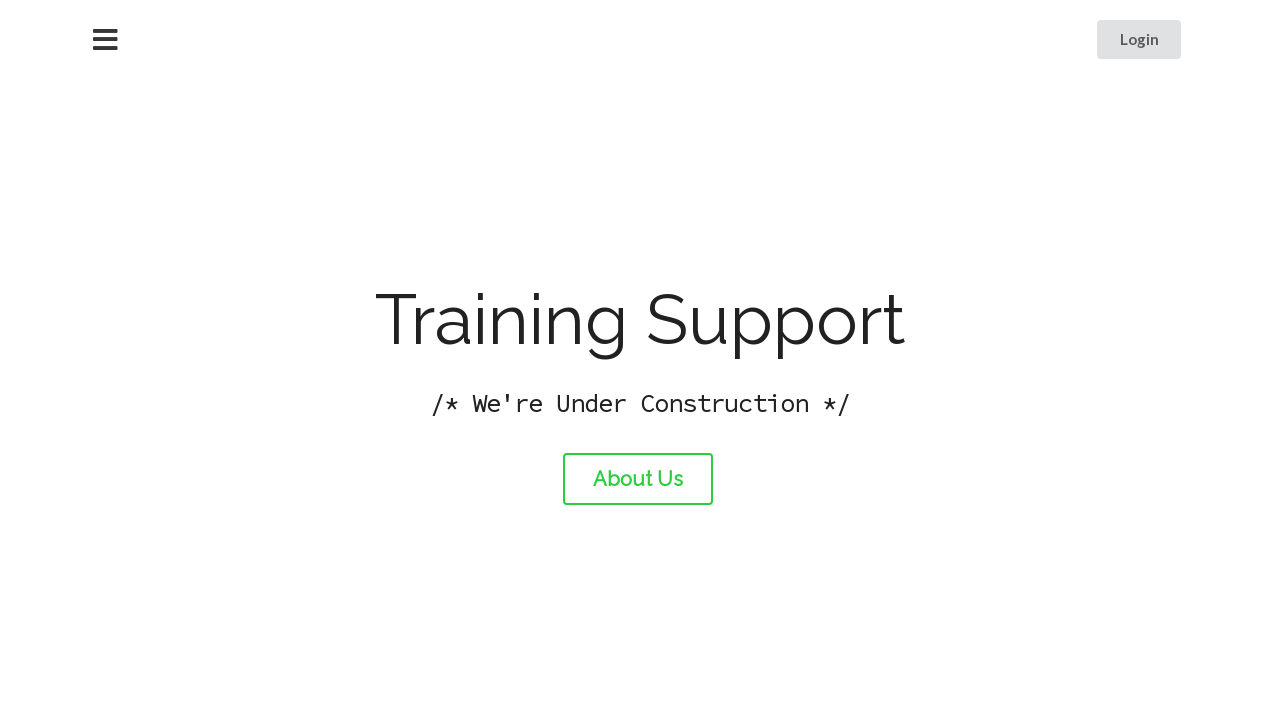

Clicked on the About Us link at (638, 479) on #about-link
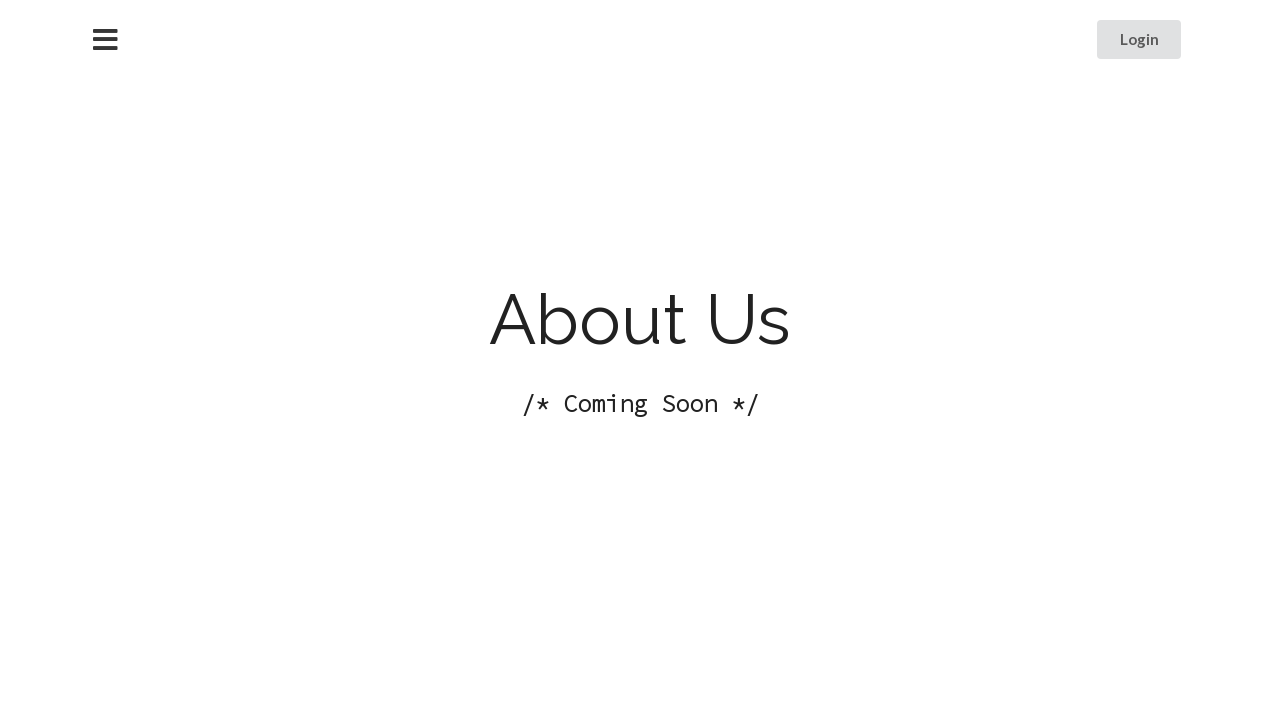

About page loaded successfully
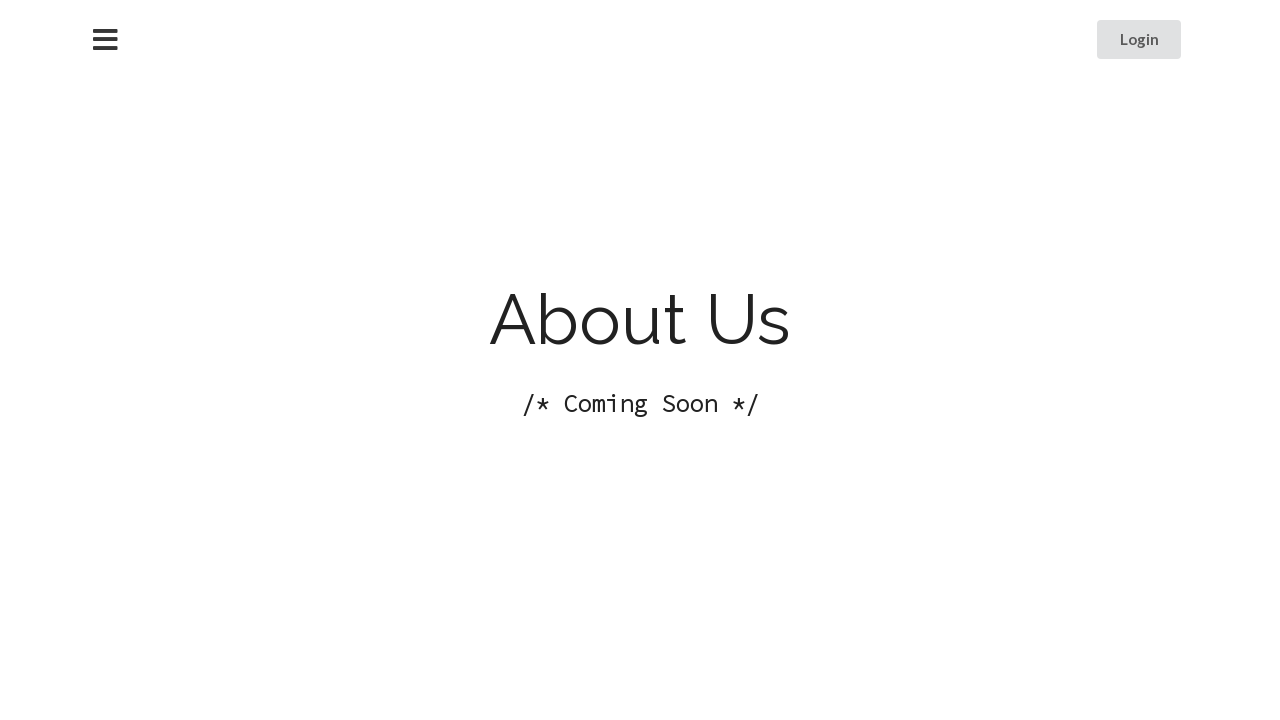

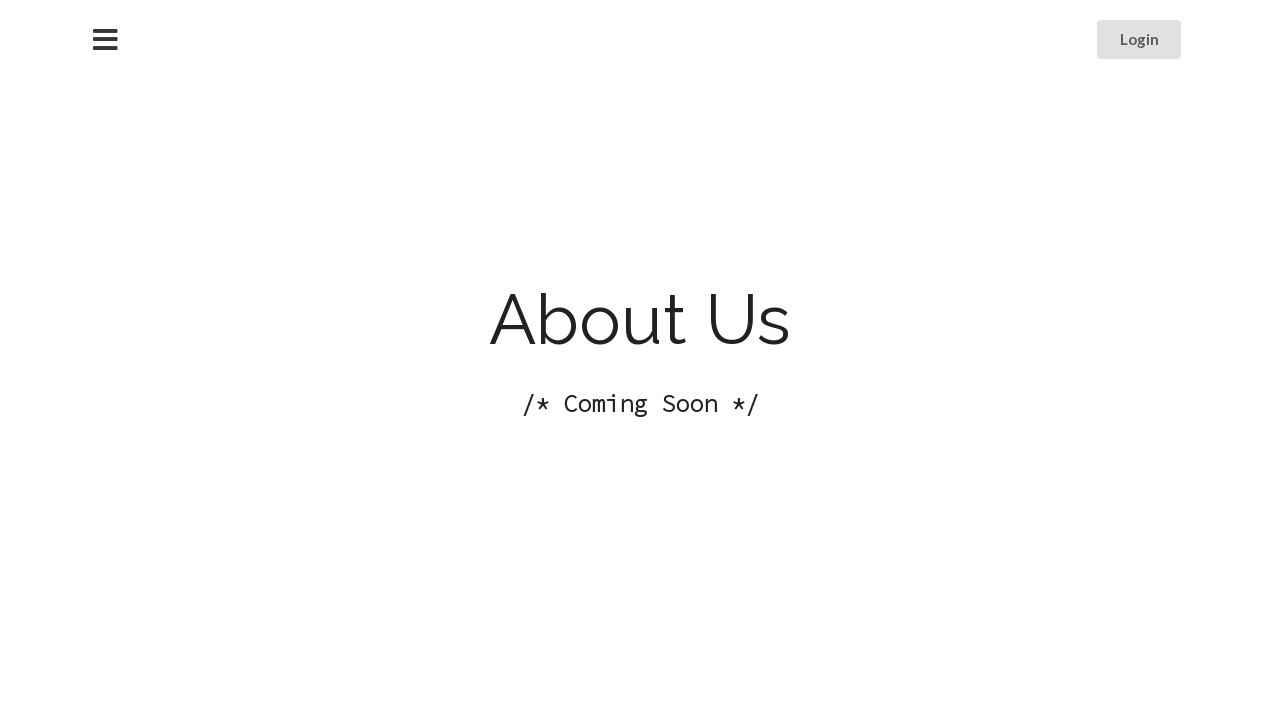